Tests that the clear completed button is hidden when no items are completed

Starting URL: https://demo.playwright.dev/todomvc

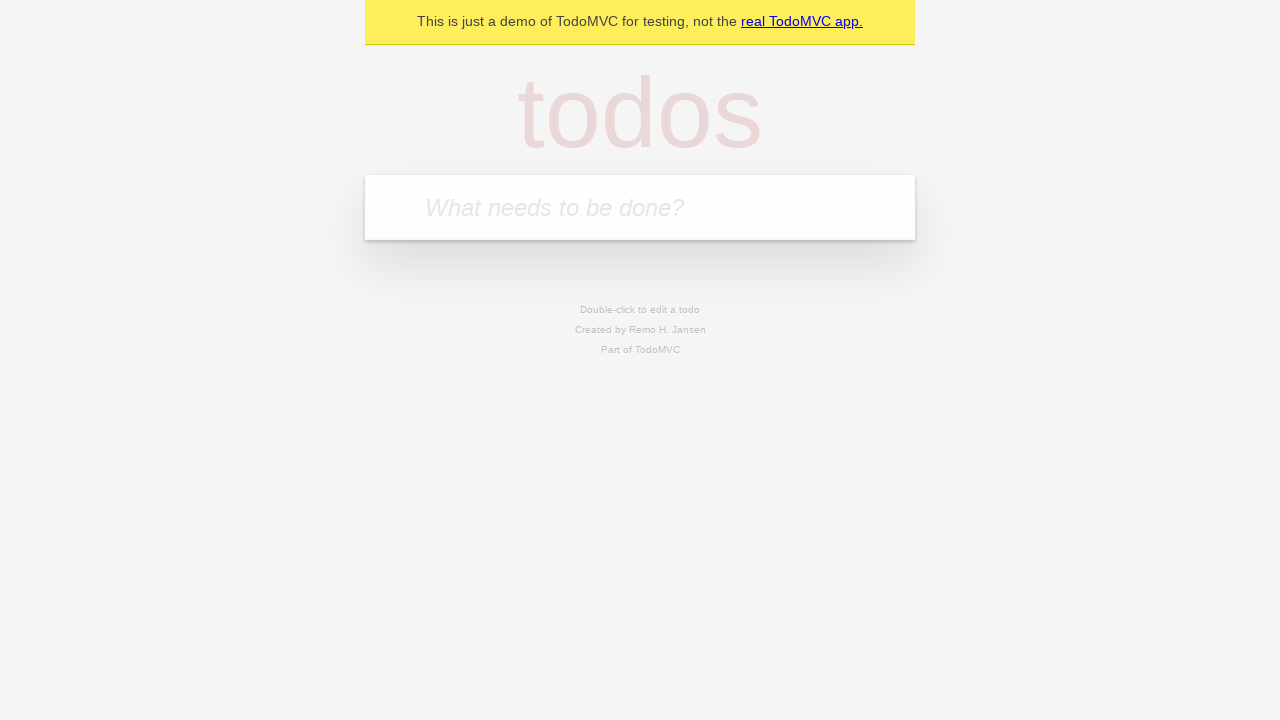

Filled new todo input with 'buy some cheese' on .new-todo
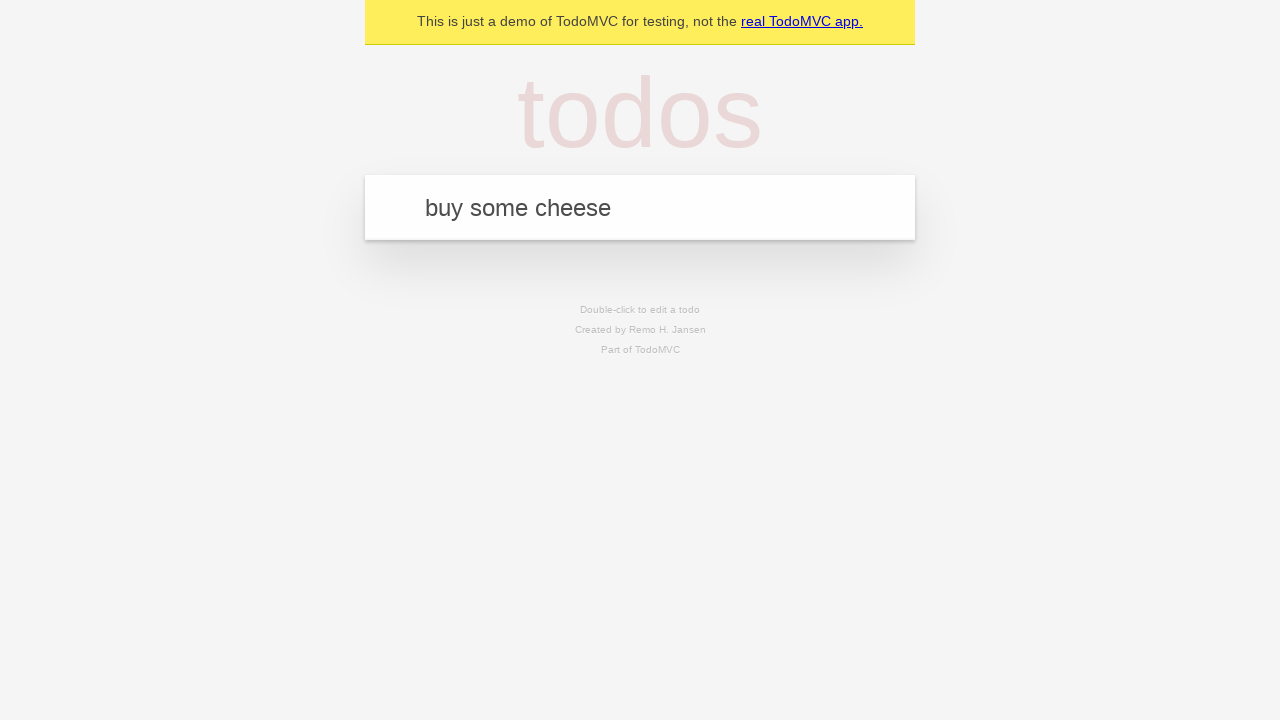

Pressed Enter to add first todo item on .new-todo
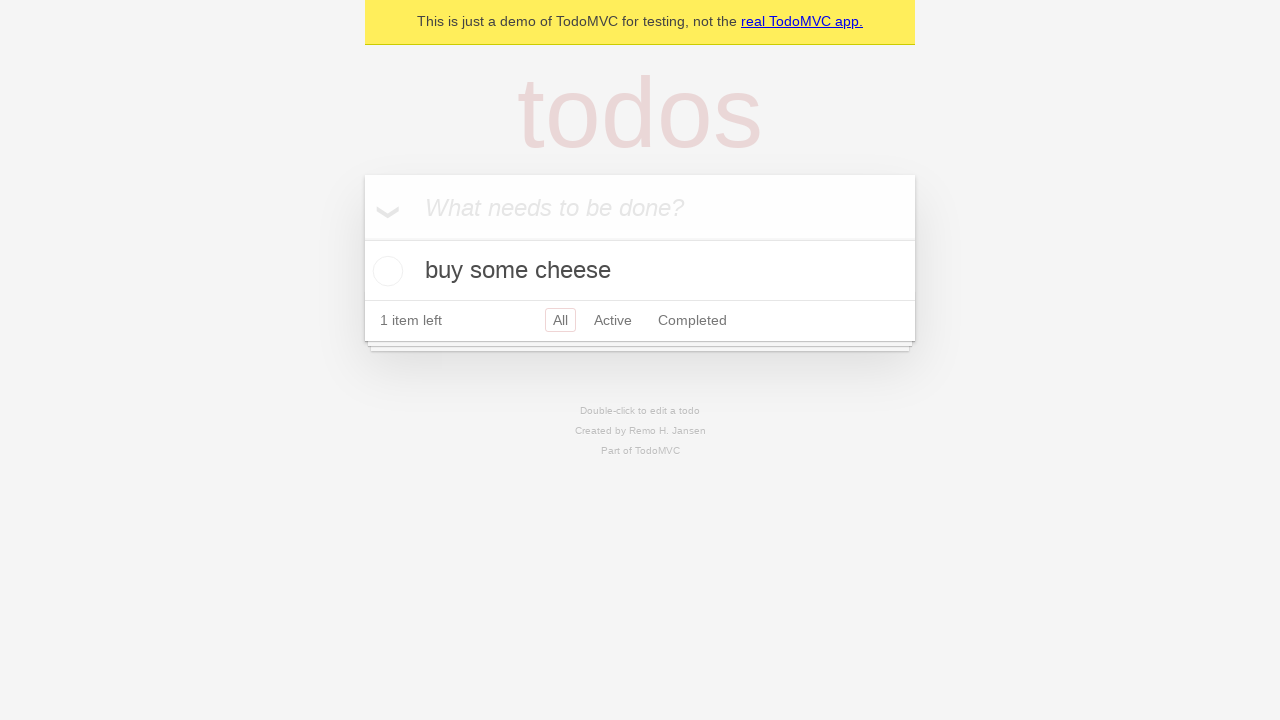

Filled new todo input with 'feed the cat' on .new-todo
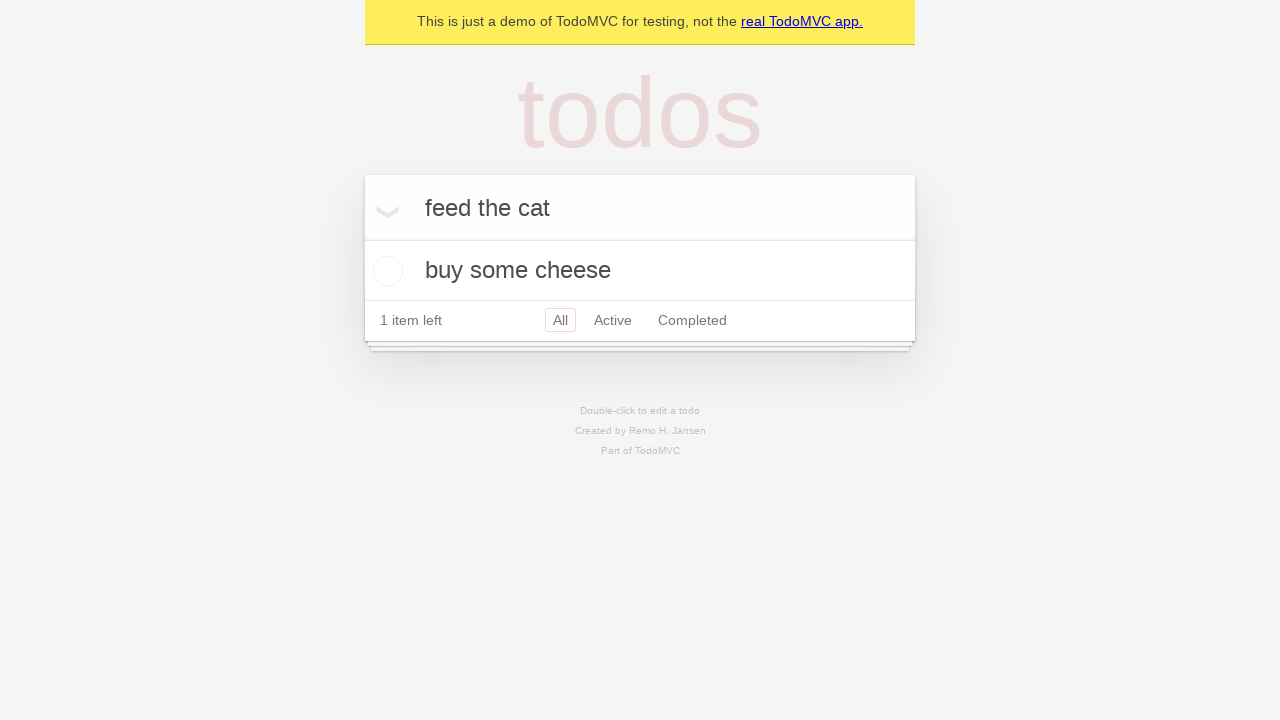

Pressed Enter to add second todo item on .new-todo
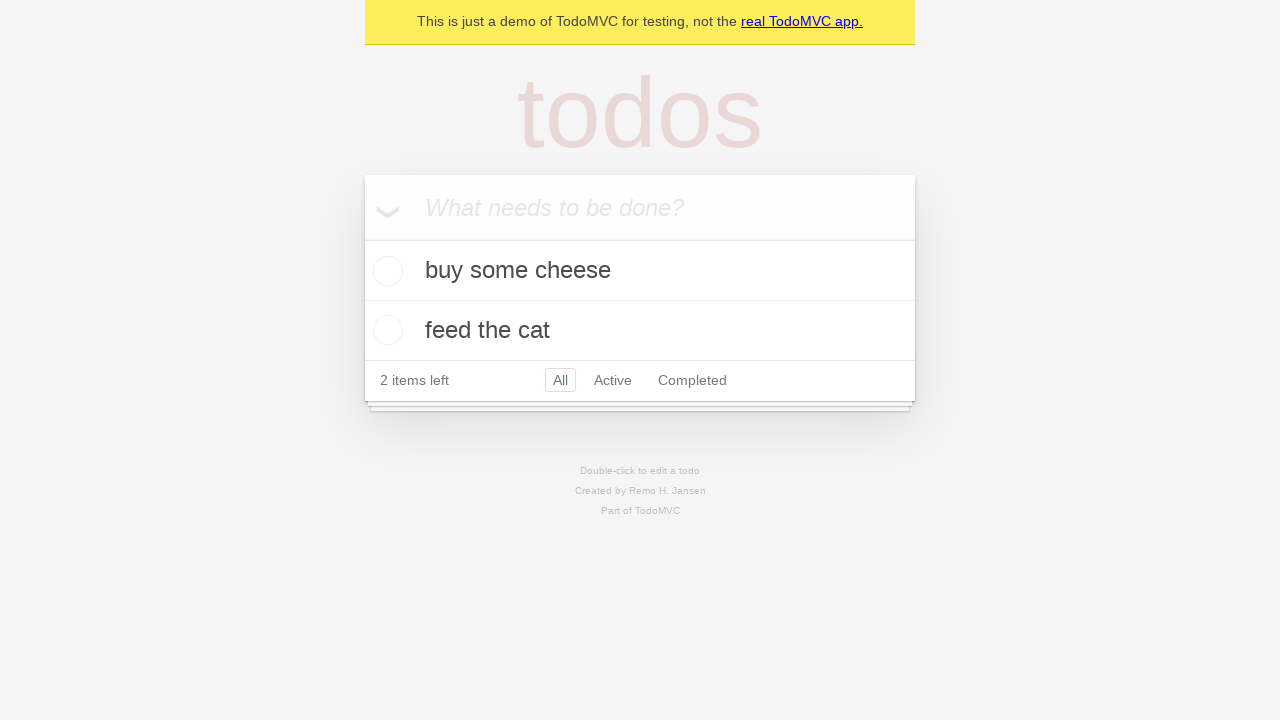

Filled new todo input with 'book a doctors appointment' on .new-todo
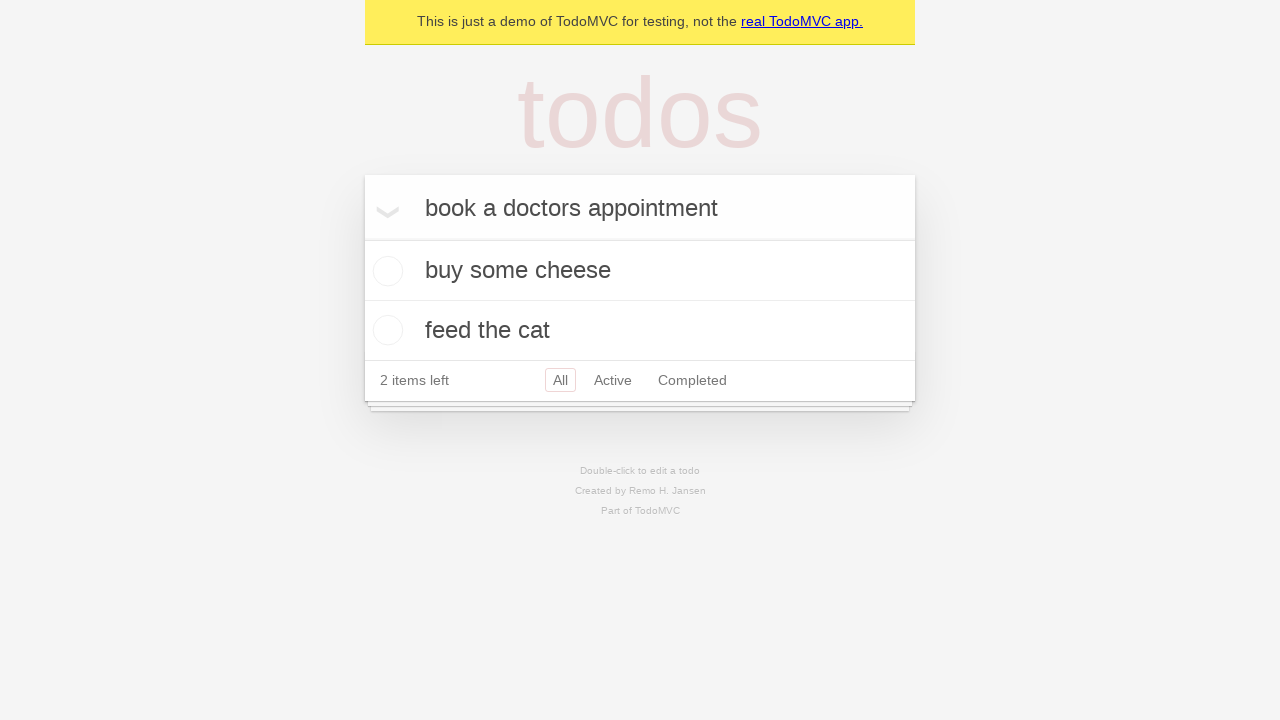

Pressed Enter to add third todo item on .new-todo
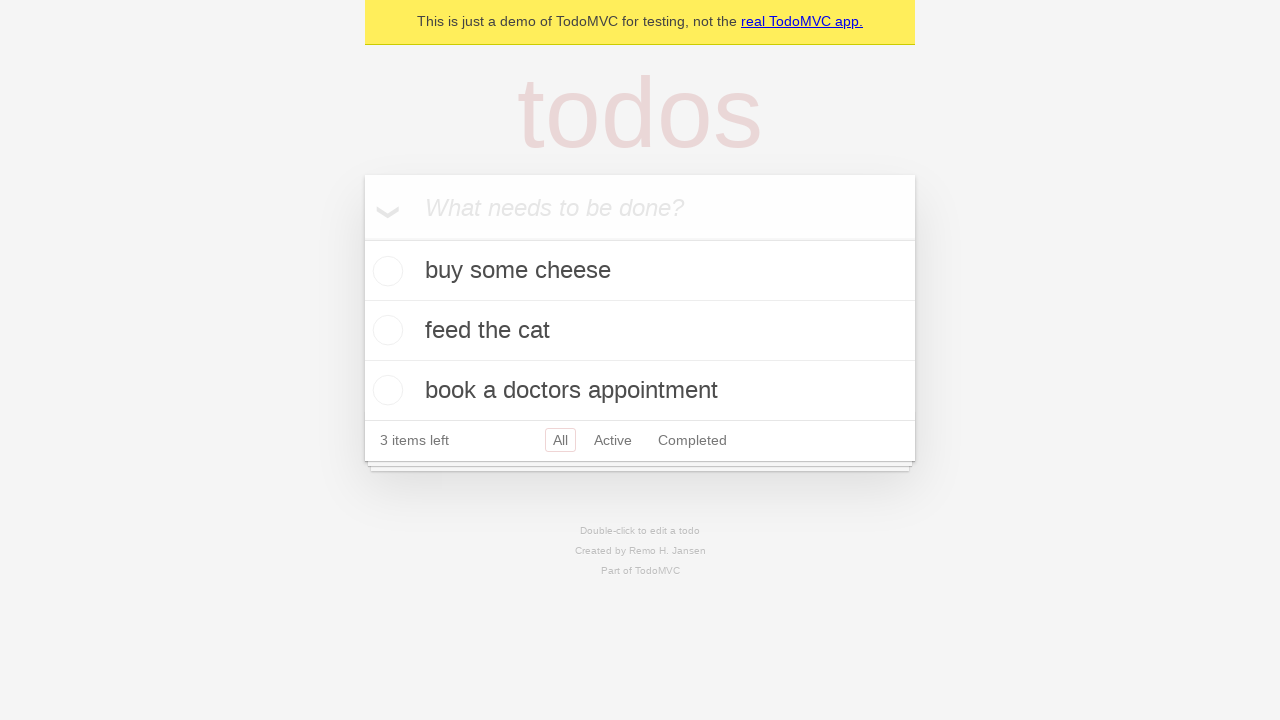

Checked the first todo item as completed at (385, 271) on .todo-list li .toggle >> nth=0
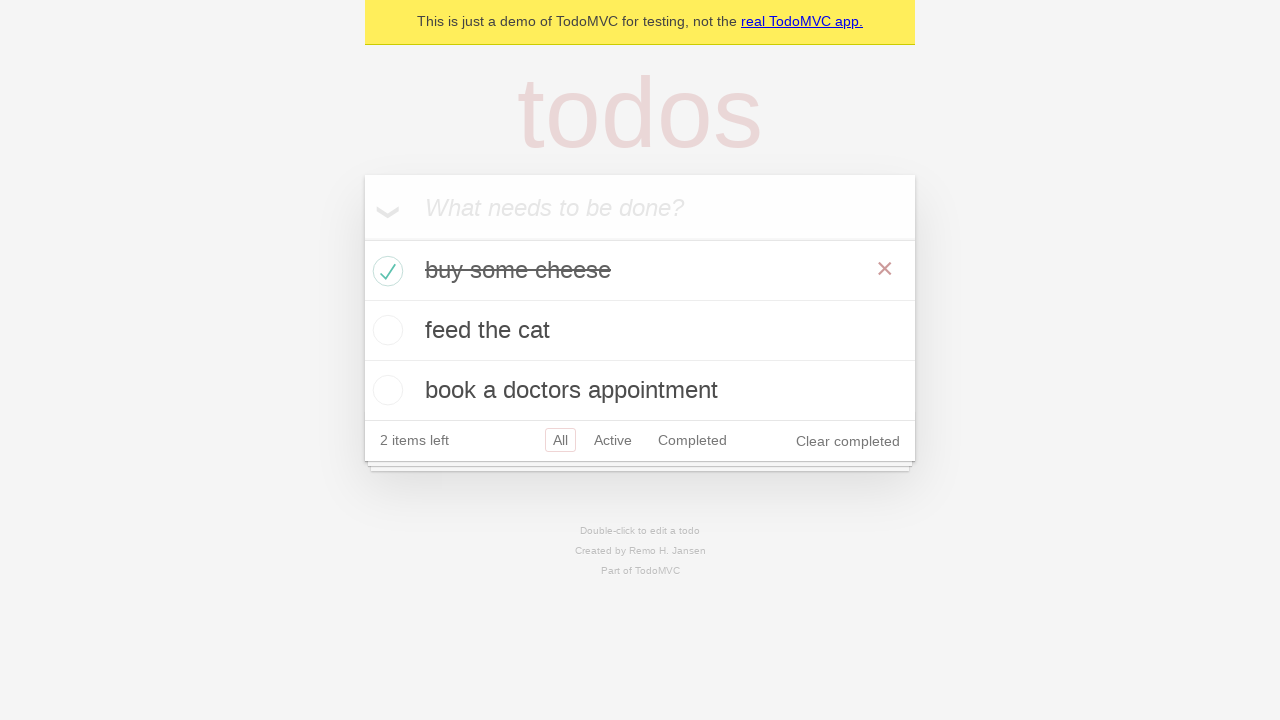

Clicked clear completed button to remove completed todo at (848, 441) on .clear-completed
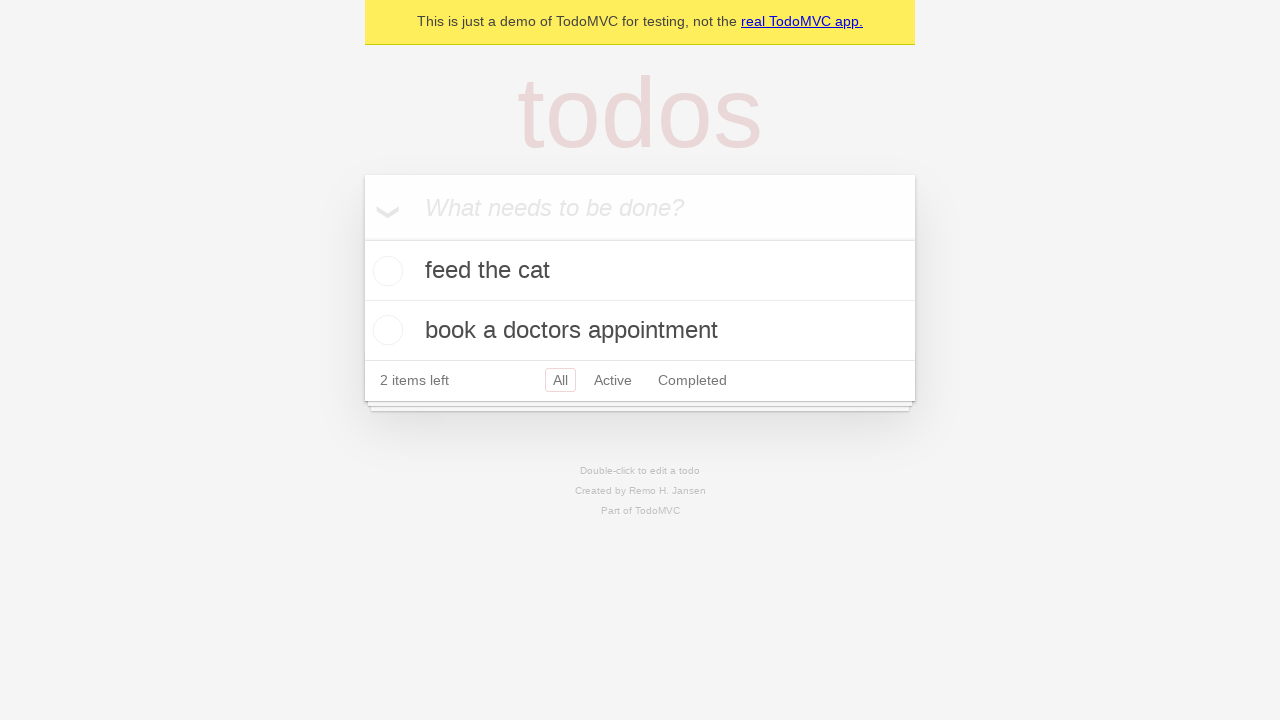

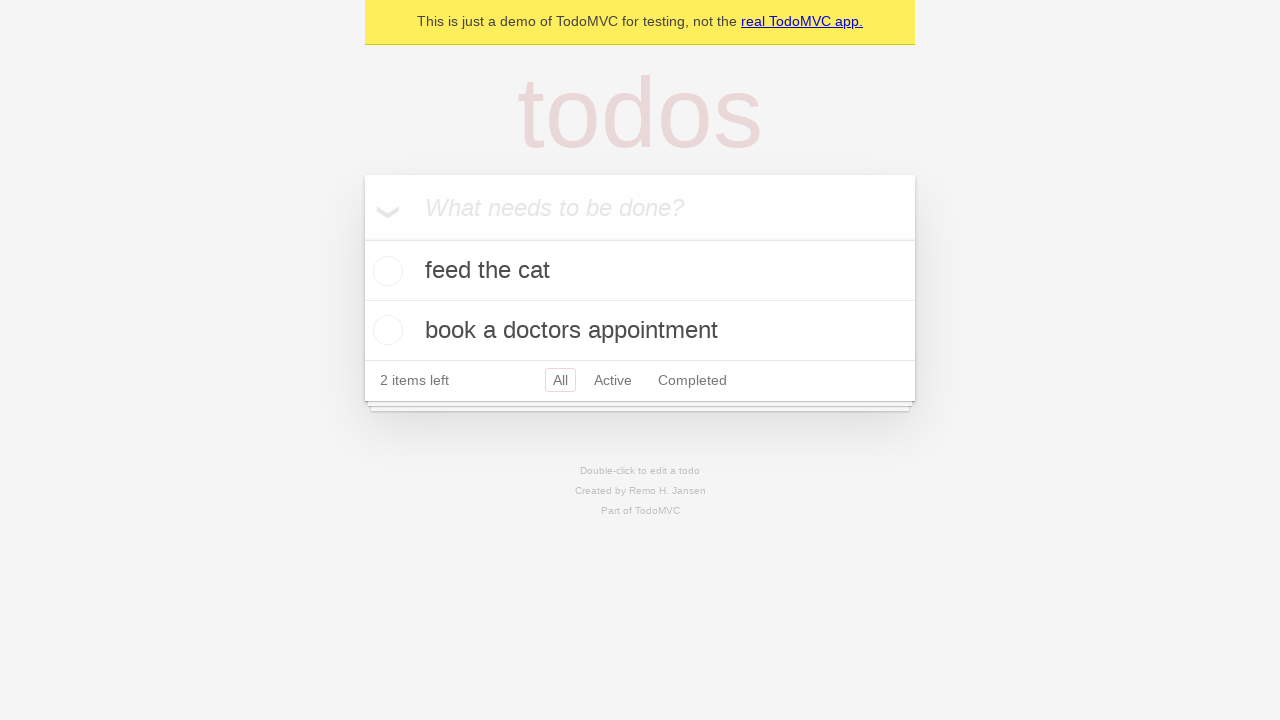